Tests the comment input box functionality by clicking on it and filling in a comment text

Starting URL: https://cbarnc.github.io/Group3-repo-projects/

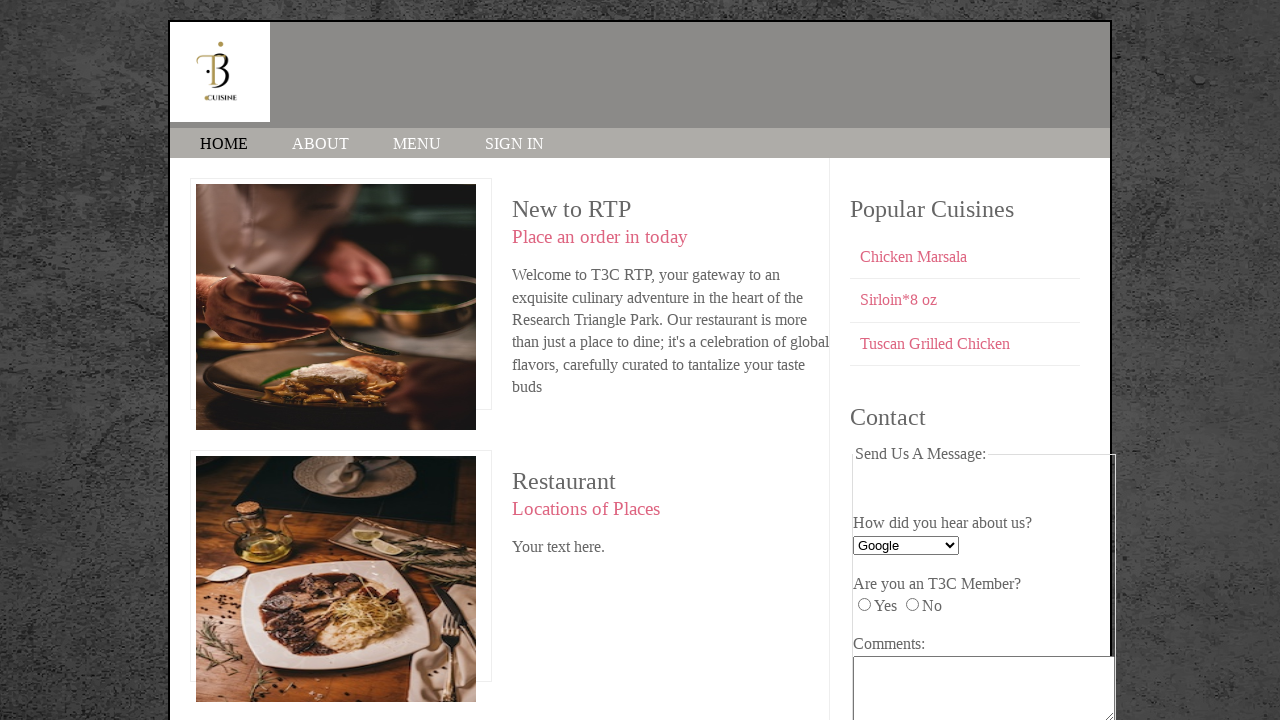

Clicked on the comments input box at (984, 688) on #comments
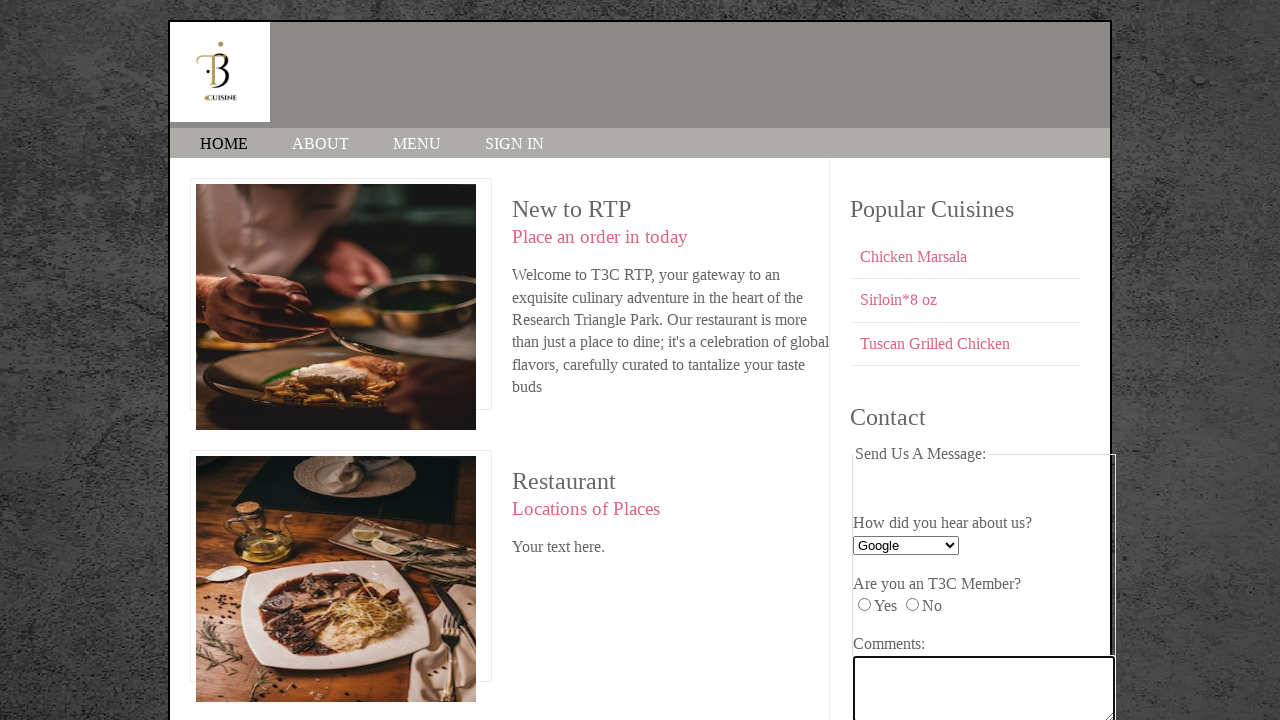

Filled comments input box with 'I love this restaurant' on #comments
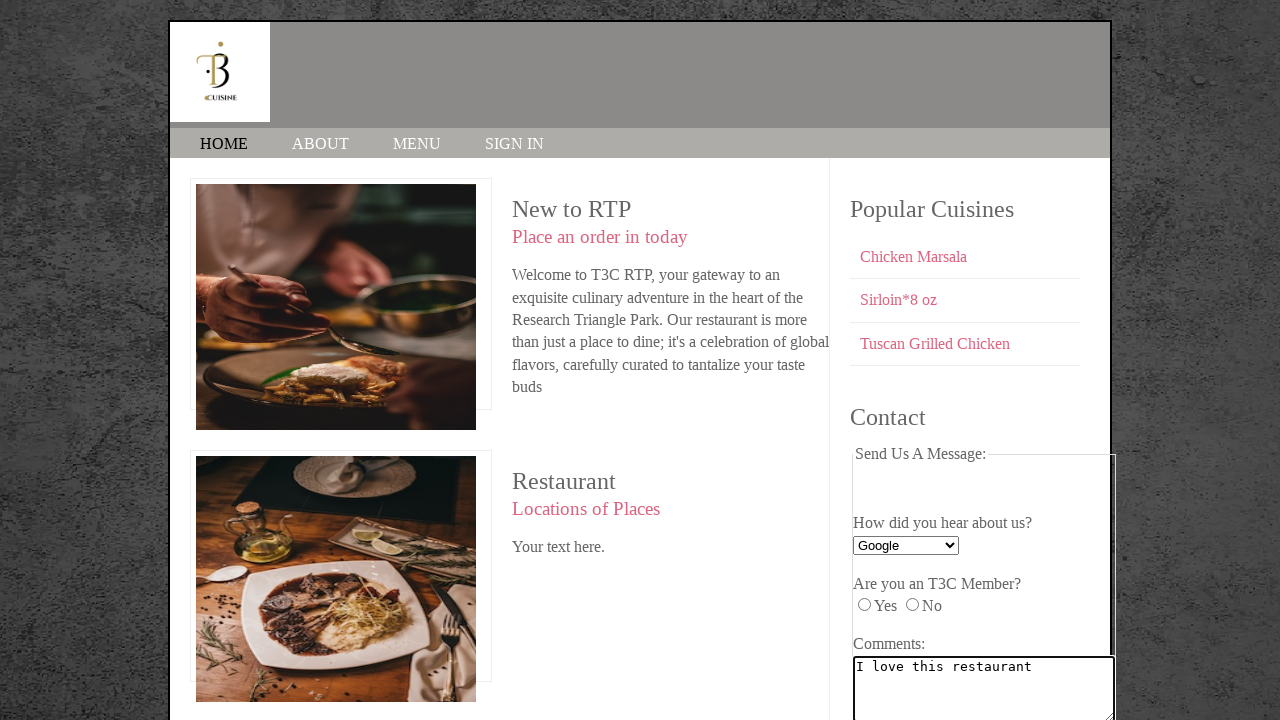

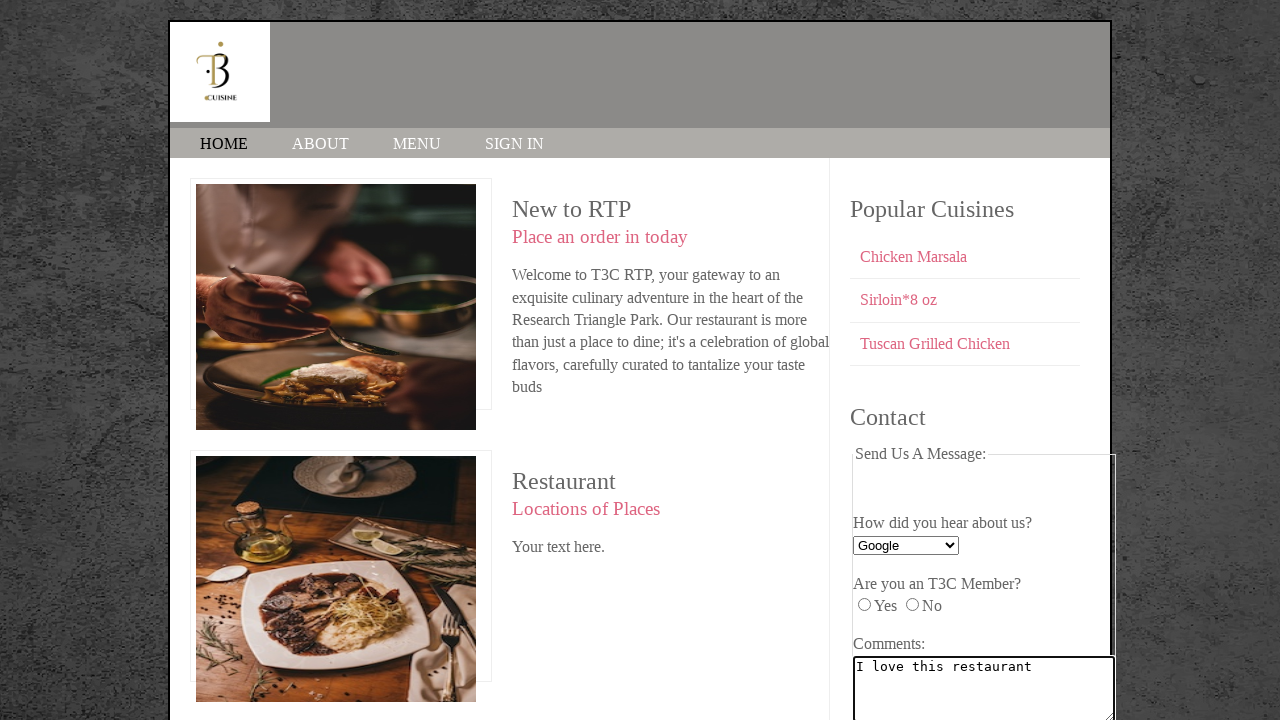